Navigates to the navigation example page by clicking the link and verifies it loads correctly

Starting URL: https://bonigarcia.dev/selenium-webdriver-java/

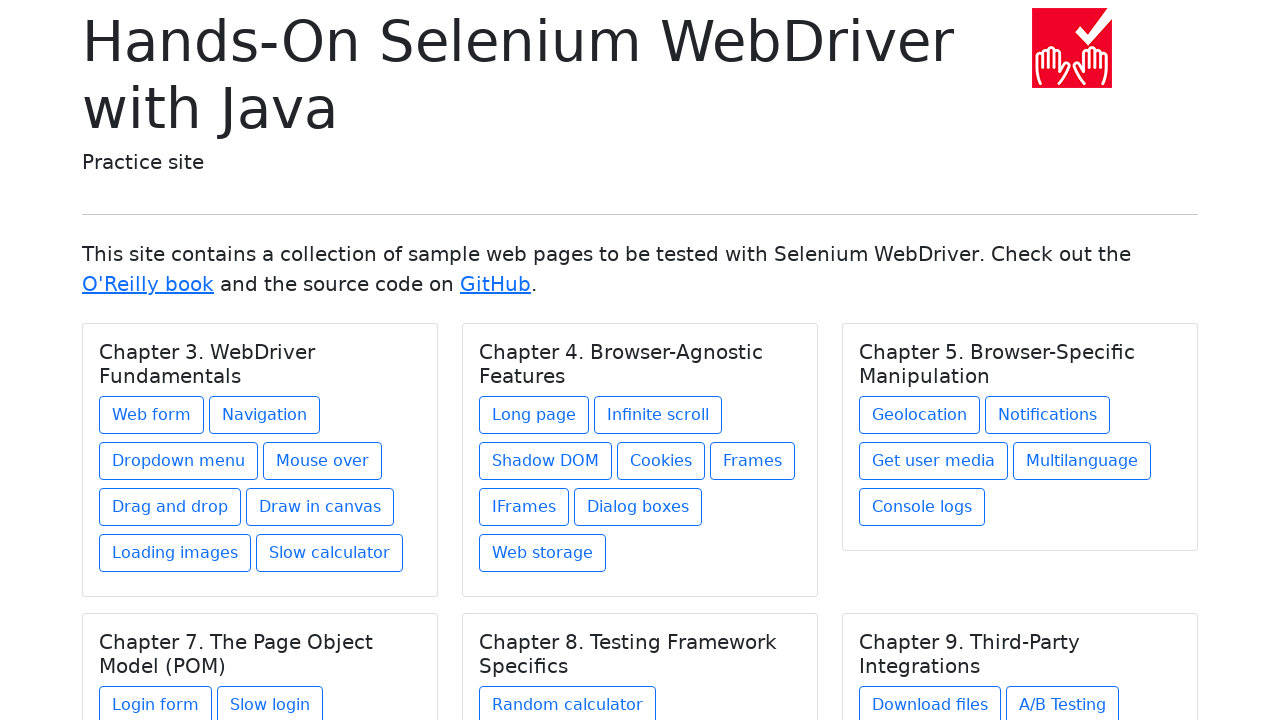

Hovered over navigation link in Chapter 3 at (264, 415) on xpath=//h5[contains(text(), 'Chapter 3.')]/../a[contains(@href, 'navigation1')]
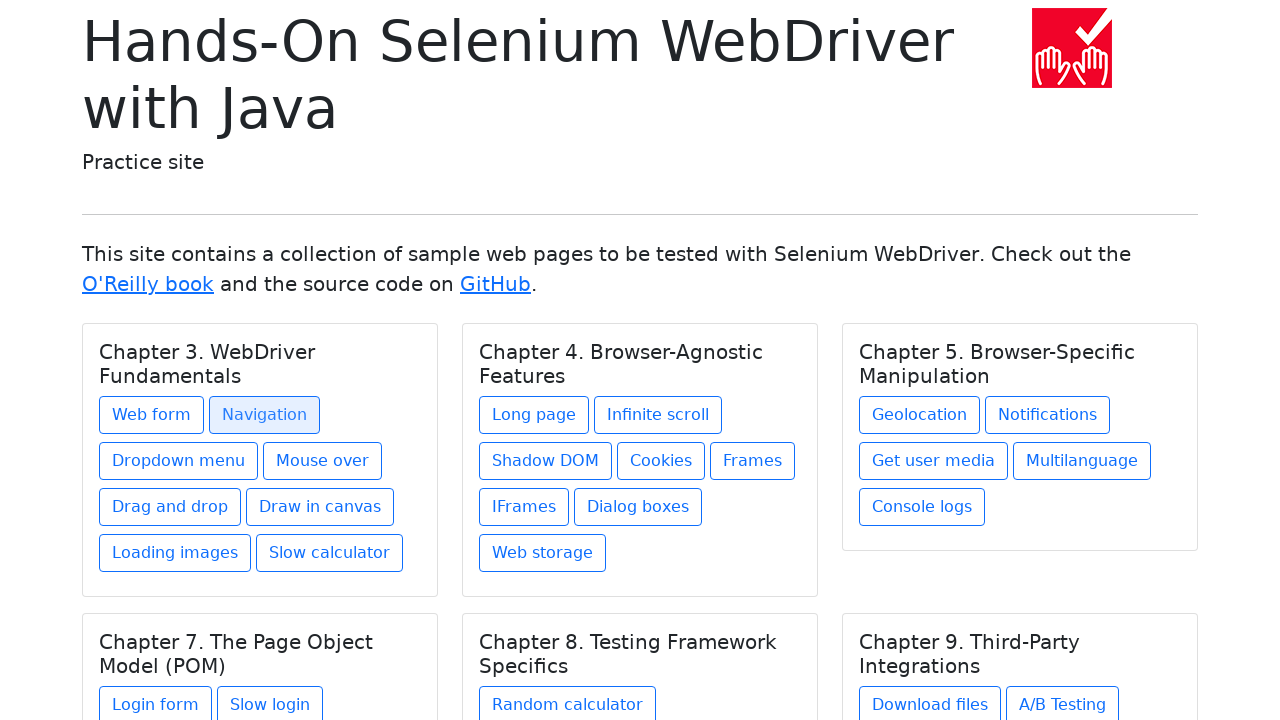

Clicked navigation link to open navigation example page at (264, 415) on xpath=//h5[contains(text(), 'Chapter 3.')]/../a[contains(@href, 'navigation1')]
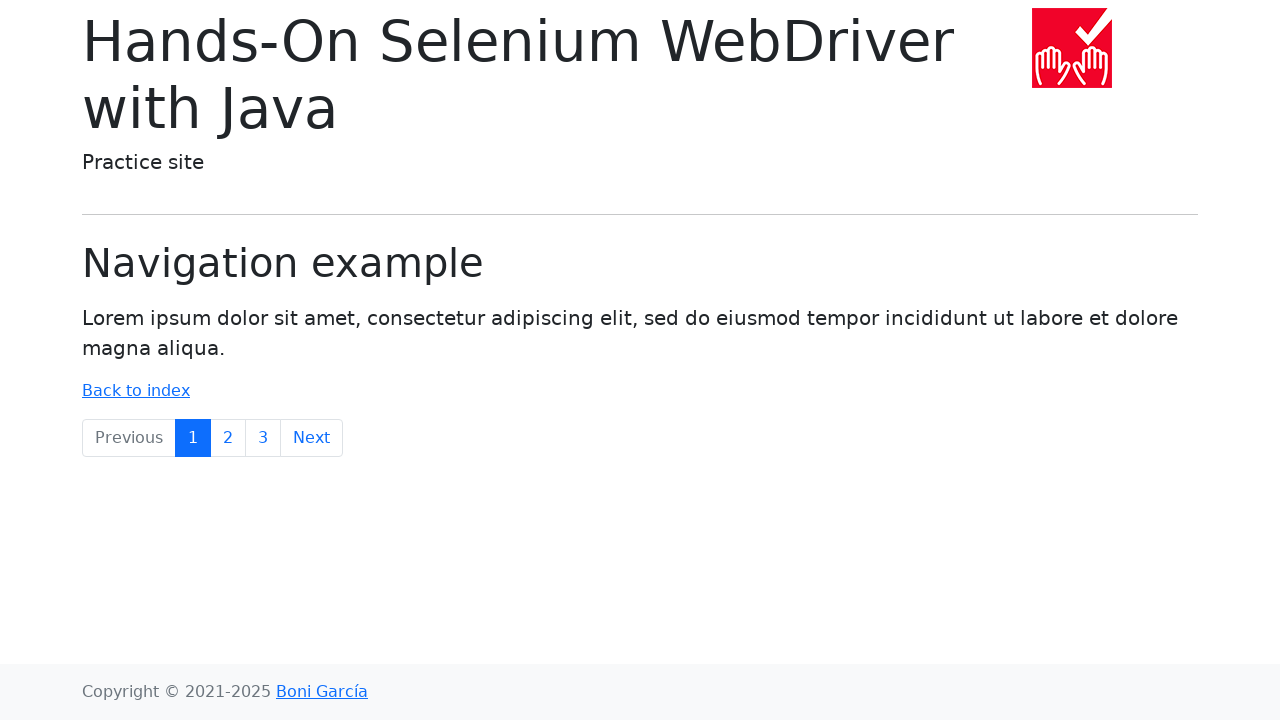

Navigation example page loaded successfully with main heading
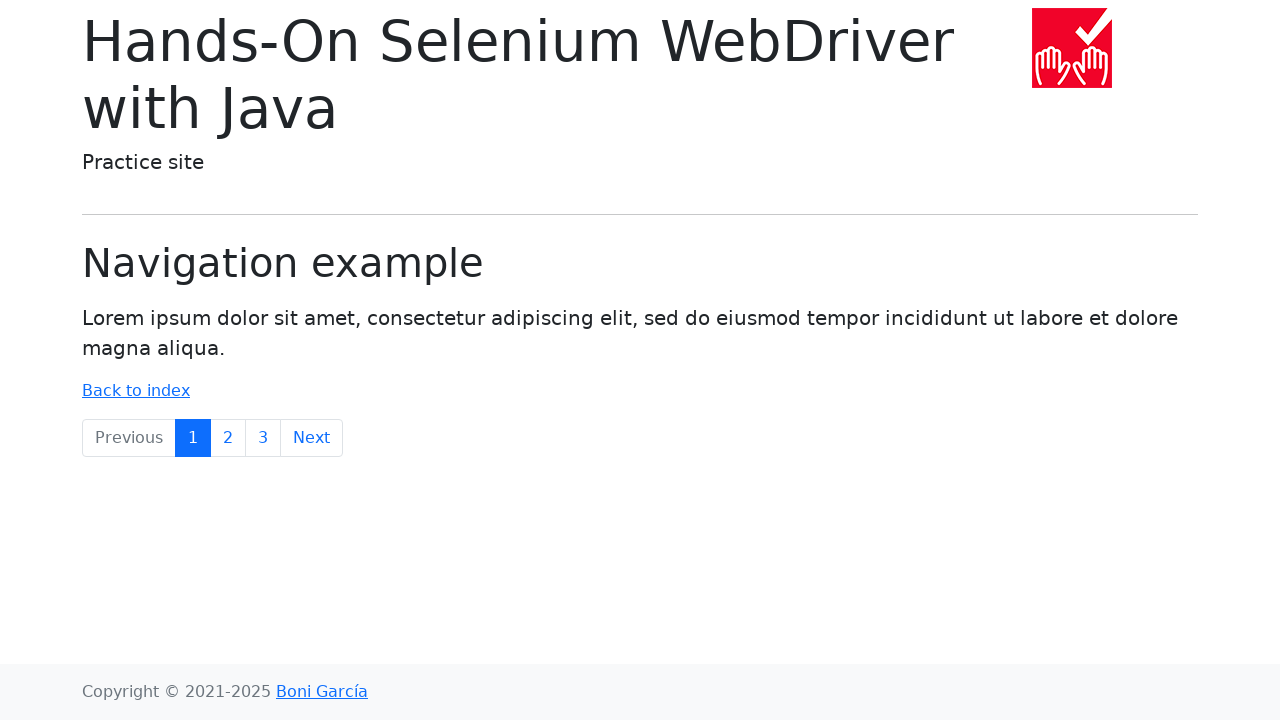

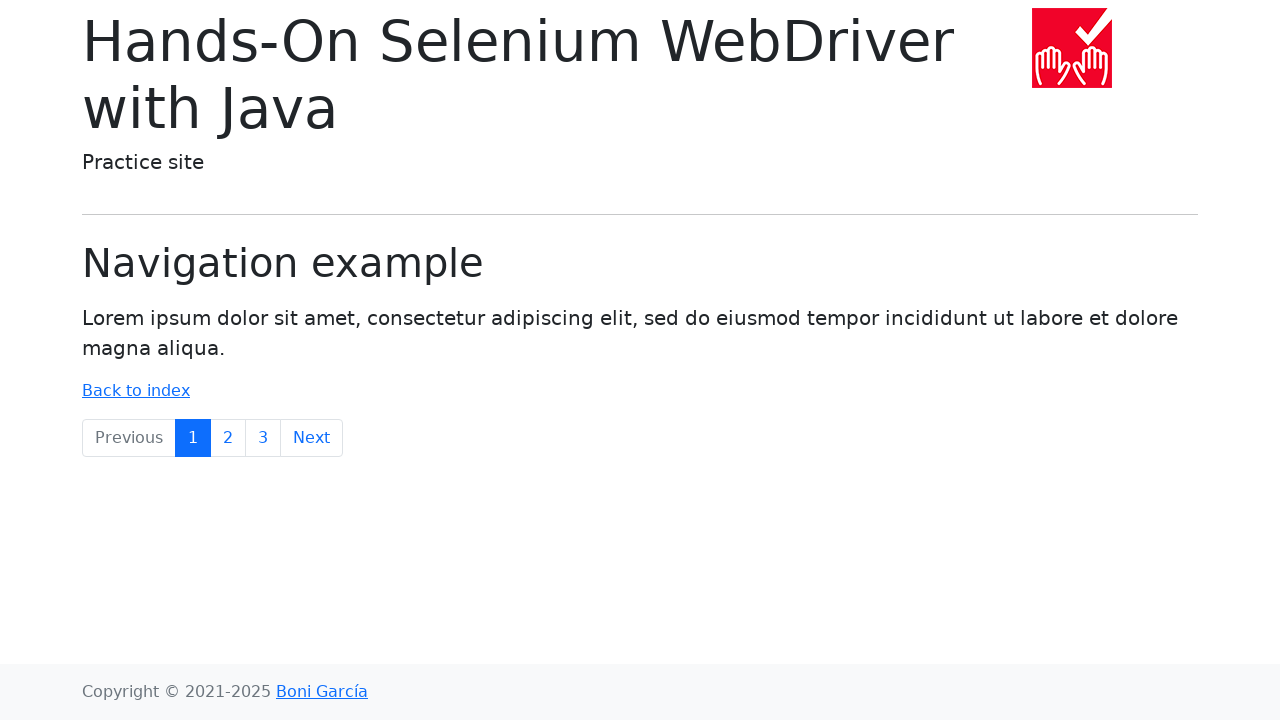